Tests a slow calculator application by setting a delay, performing an addition operation (7+8), and verifying the result equals 15.

Starting URL: https://bonigarcia.dev/selenium-webdriver-java/slow-calculator.html

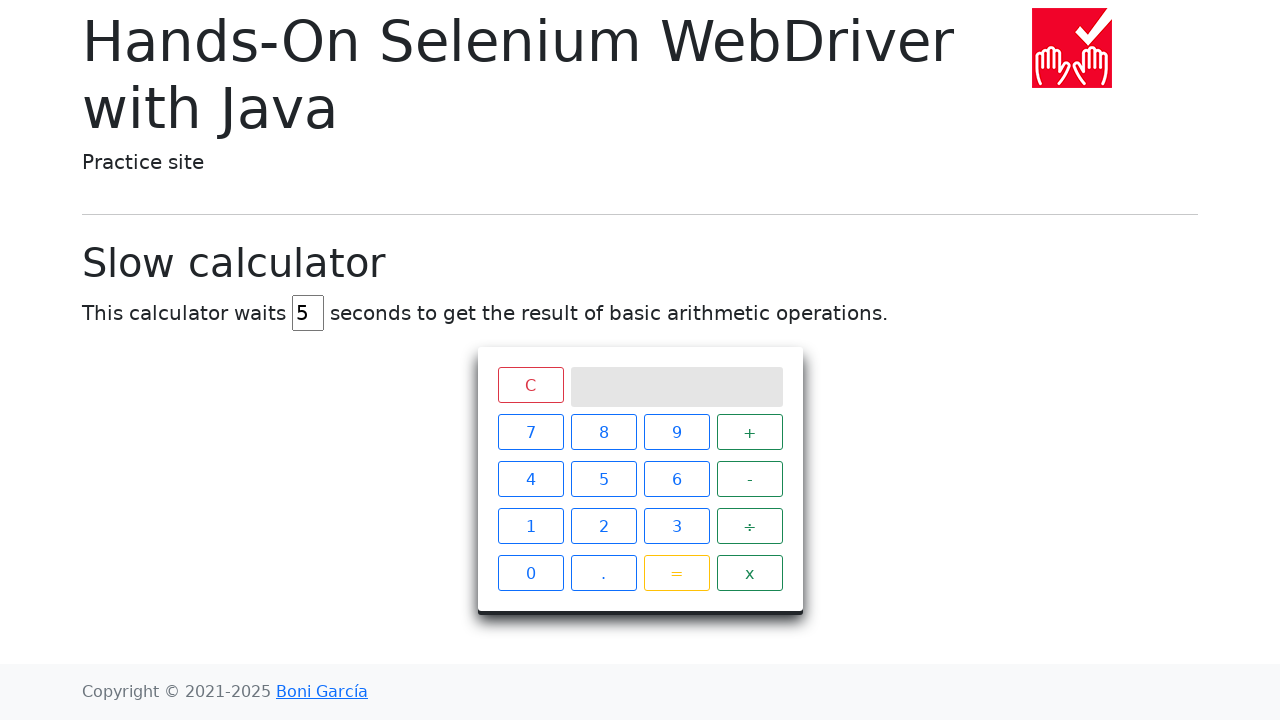

Navigated to slow calculator application
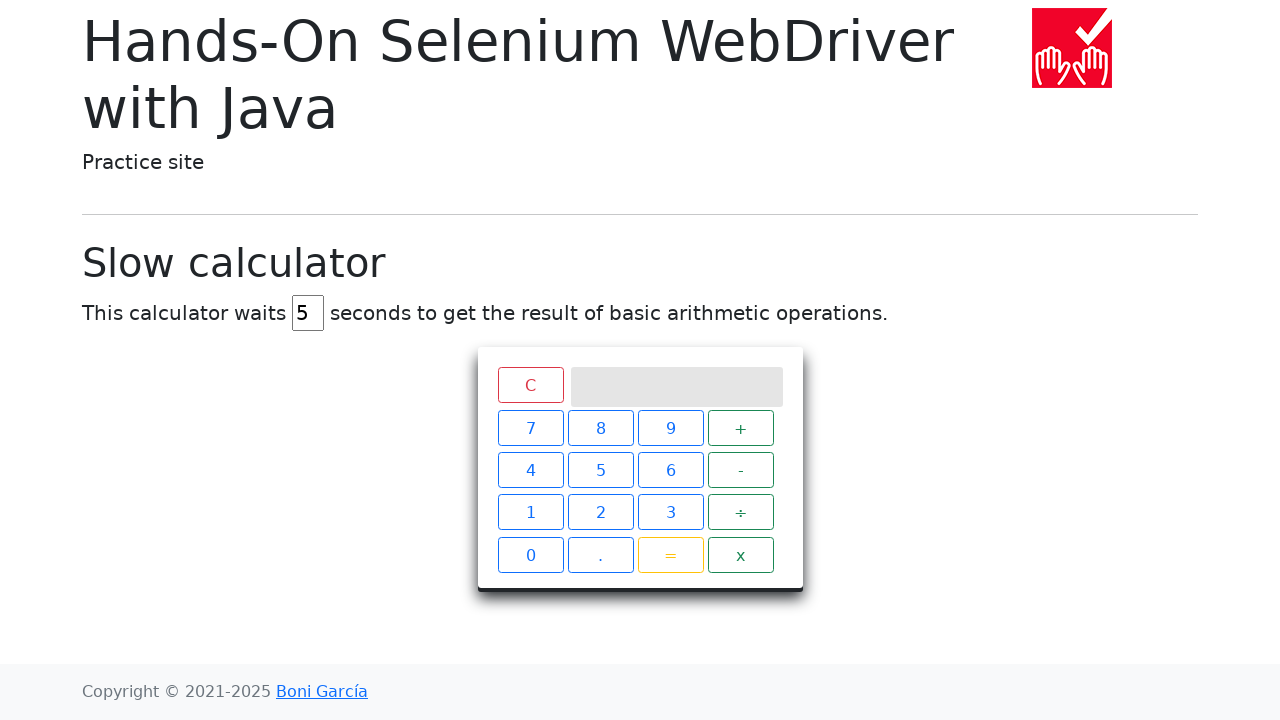

Cleared the delay input field on input[id="delay"]
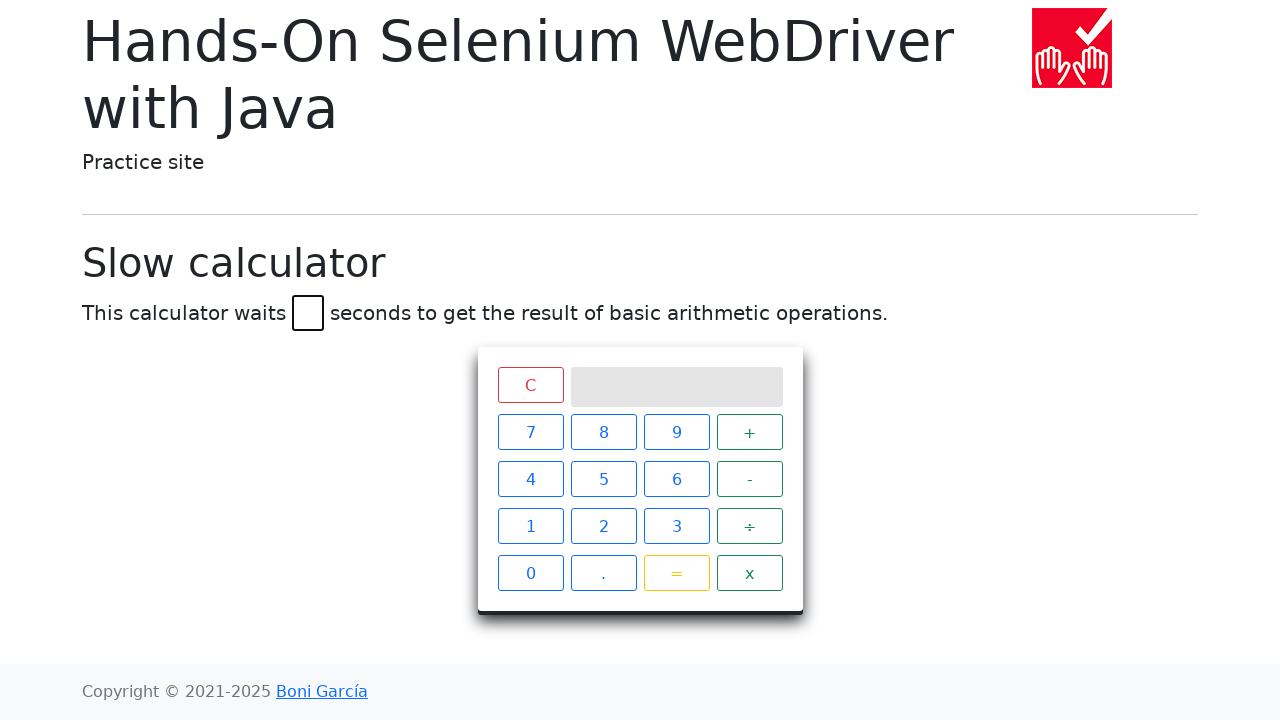

Set delay to 3 seconds on input[id="delay"]
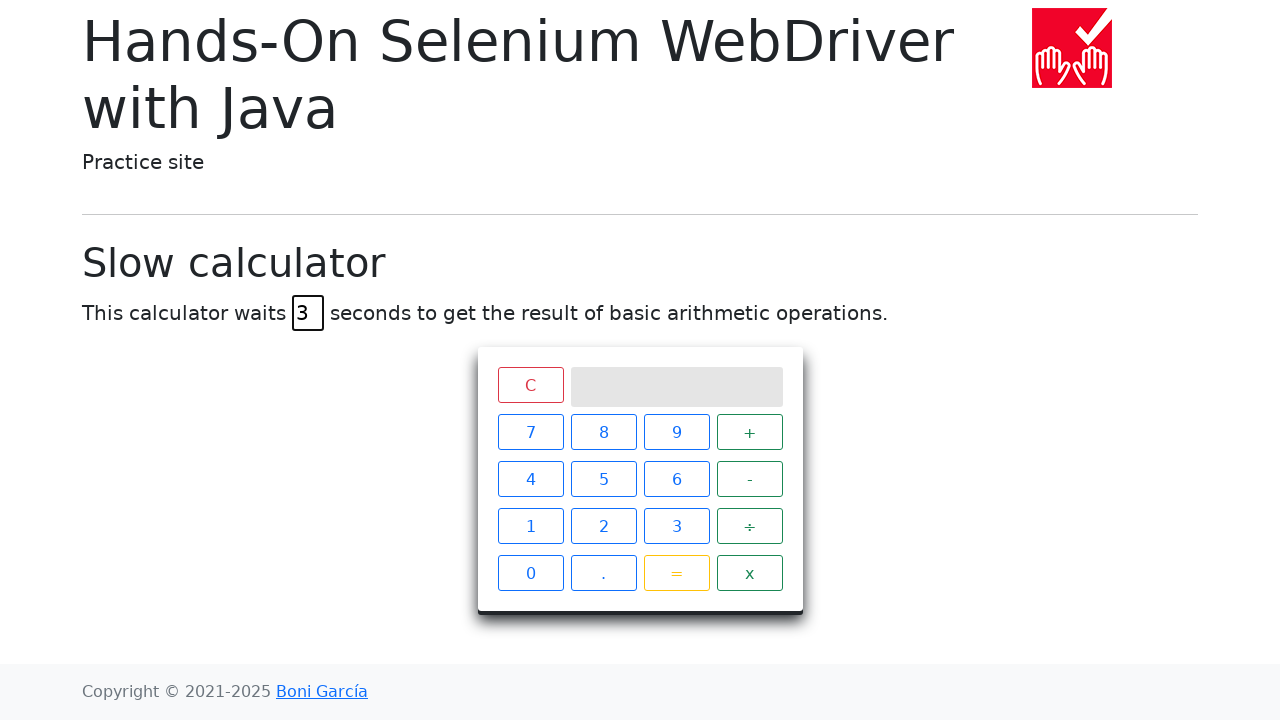

Clicked number 7 at (530, 432) on xpath=//span[contains(text(),"7")]
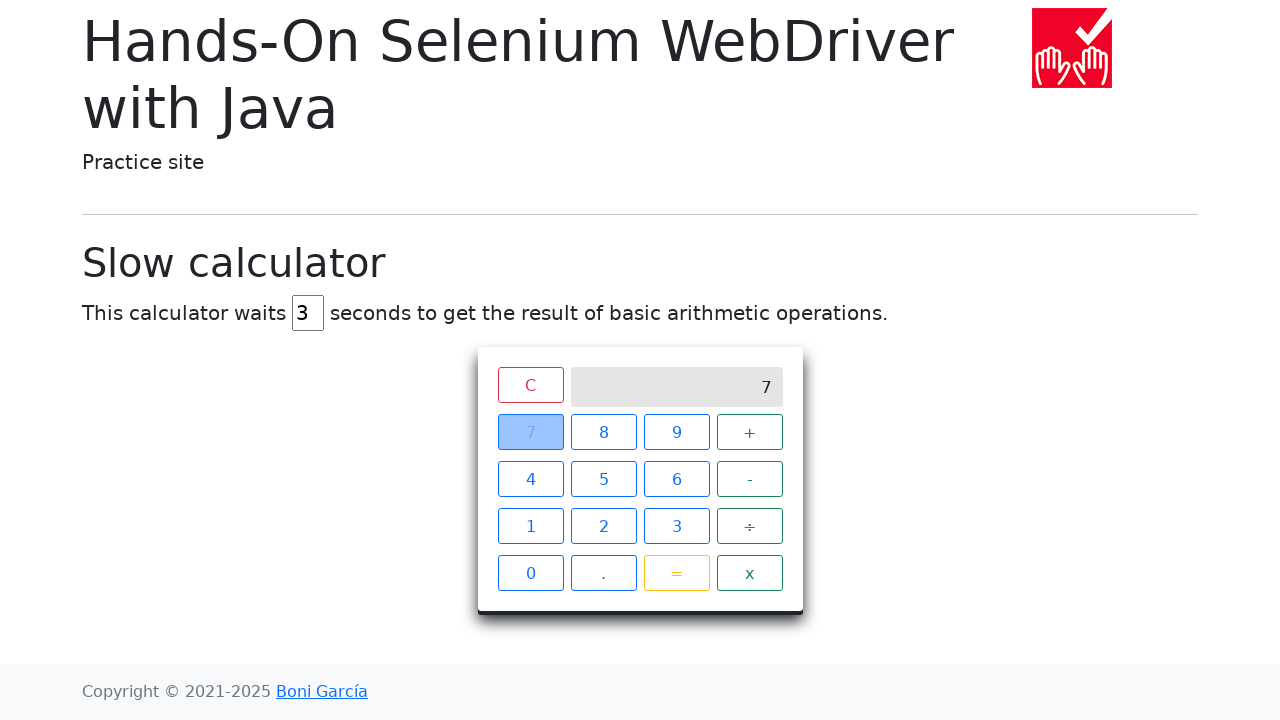

Clicked the plus operator at (750, 432) on xpath=//span[contains(text(),"+")]
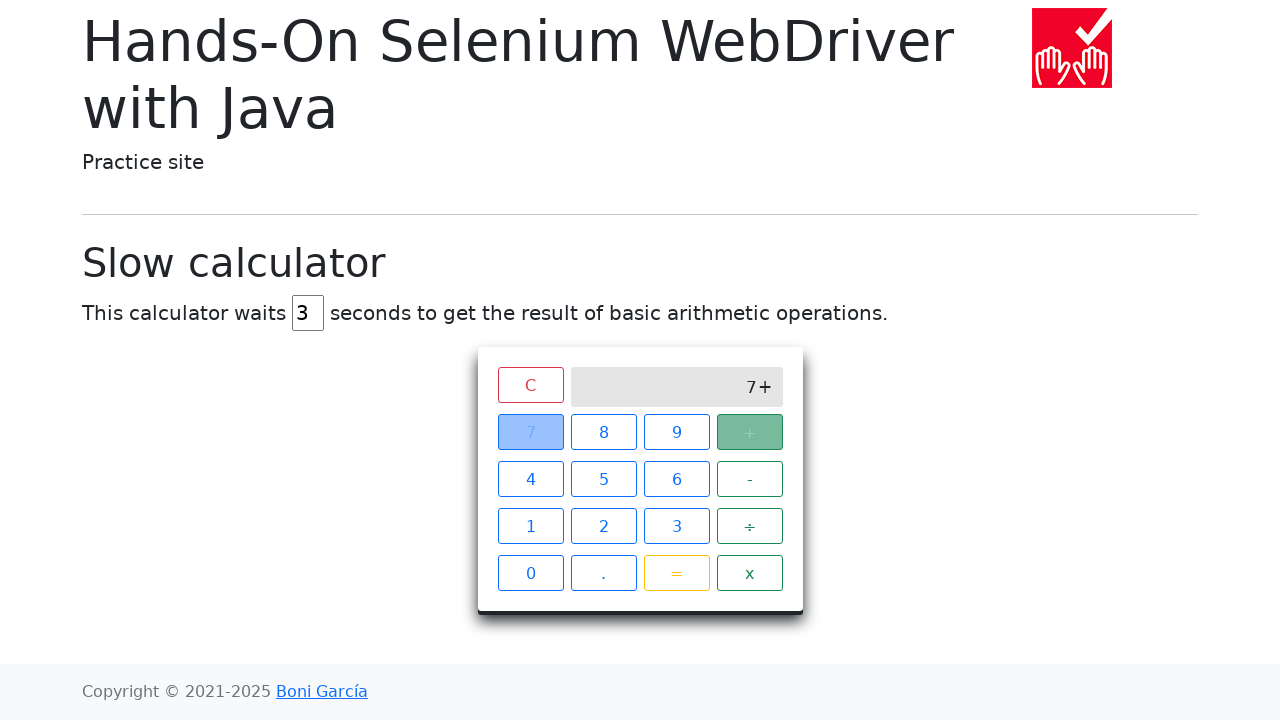

Clicked number 8 at (604, 432) on xpath=//span[contains(text(),"8")]
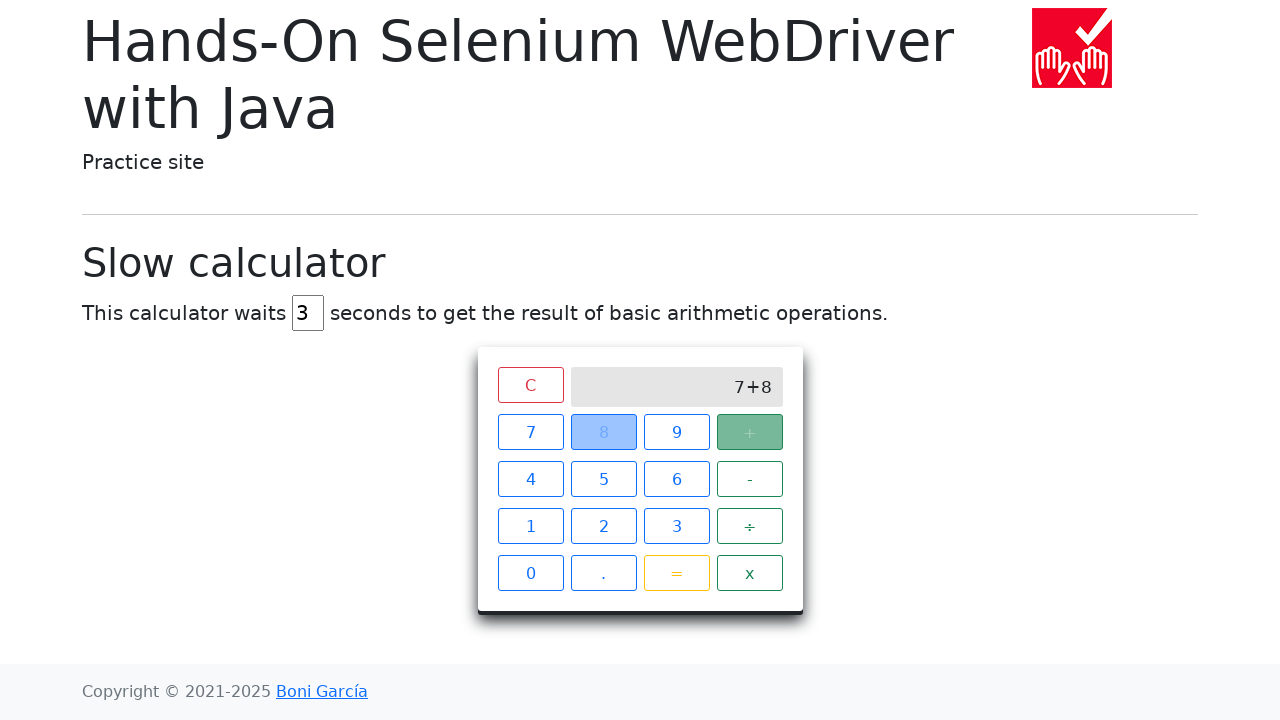

Clicked equals button to perform calculation at (676, 573) on xpath=//span[contains(text(),"=")]
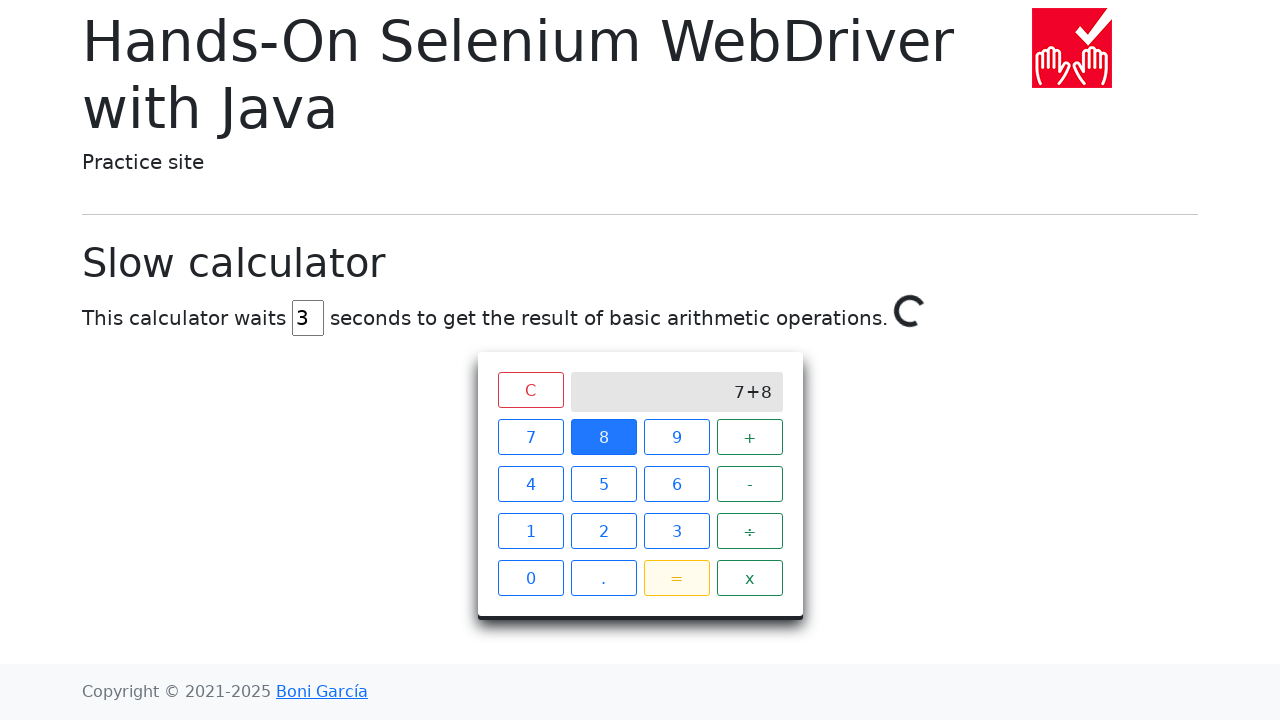

Verified calculation result equals 15
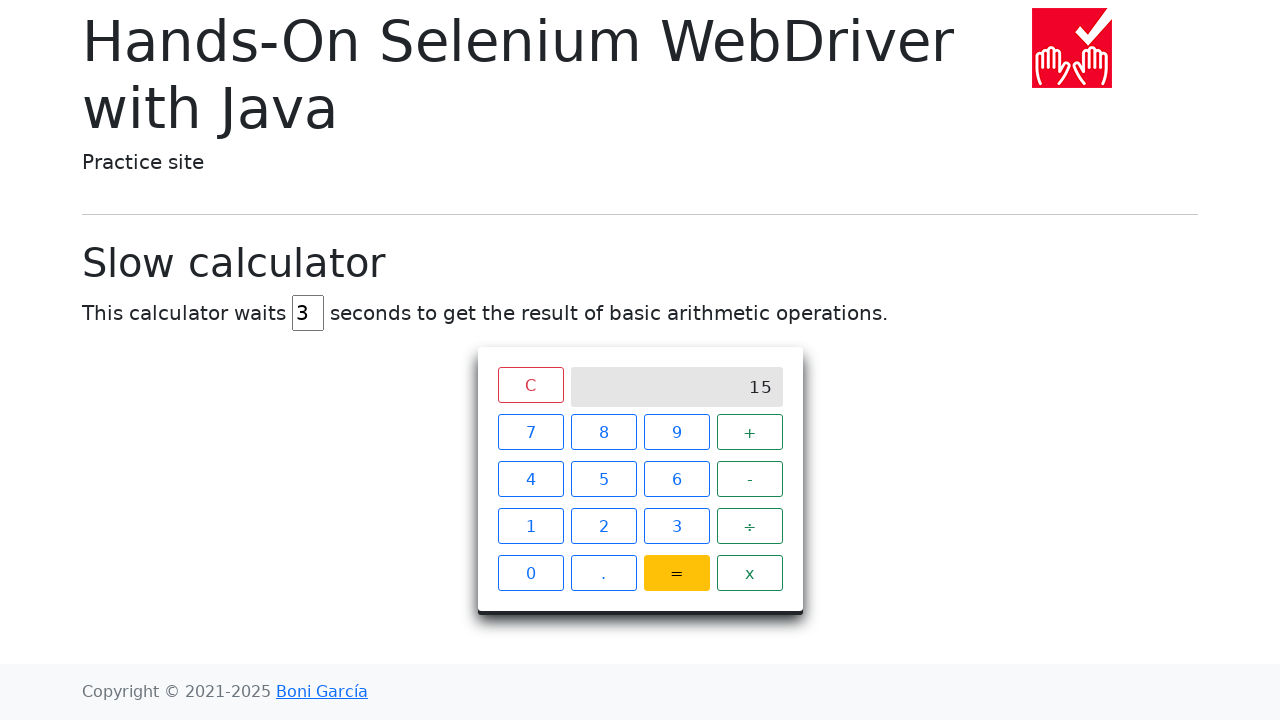

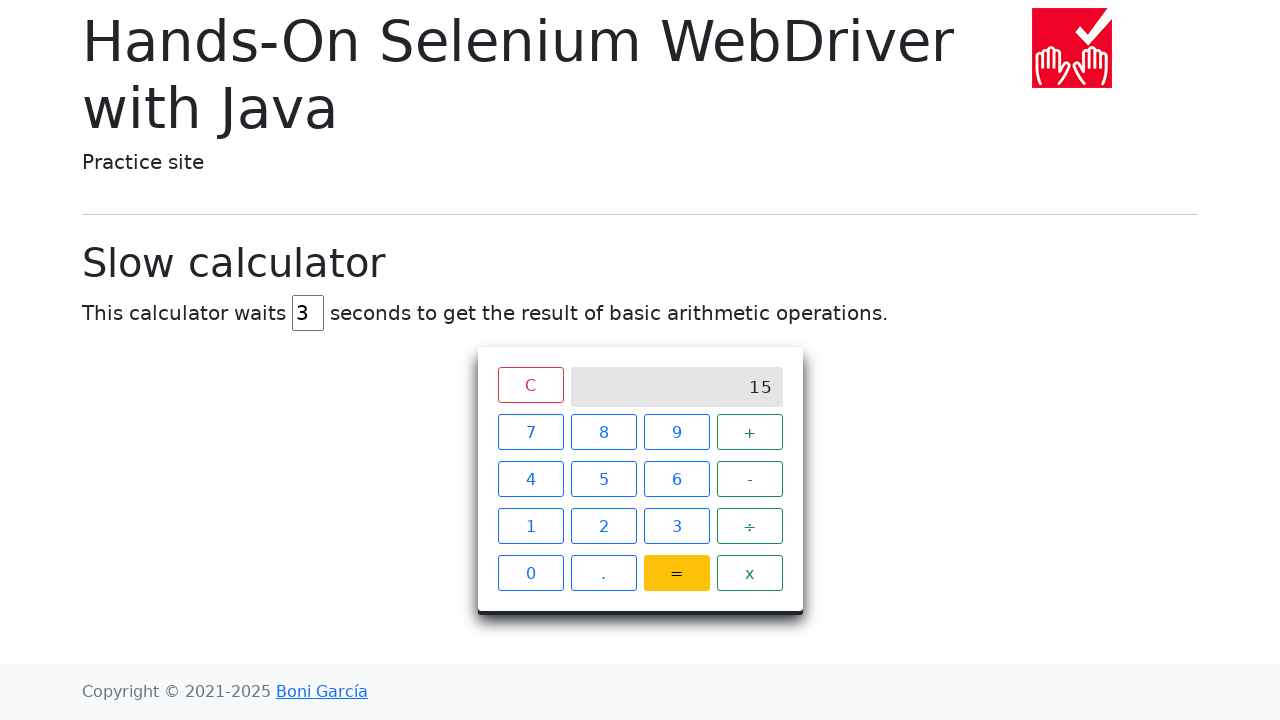